Tests that entered text is trimmed when editing a todo item

Starting URL: https://demo.playwright.dev/todomvc

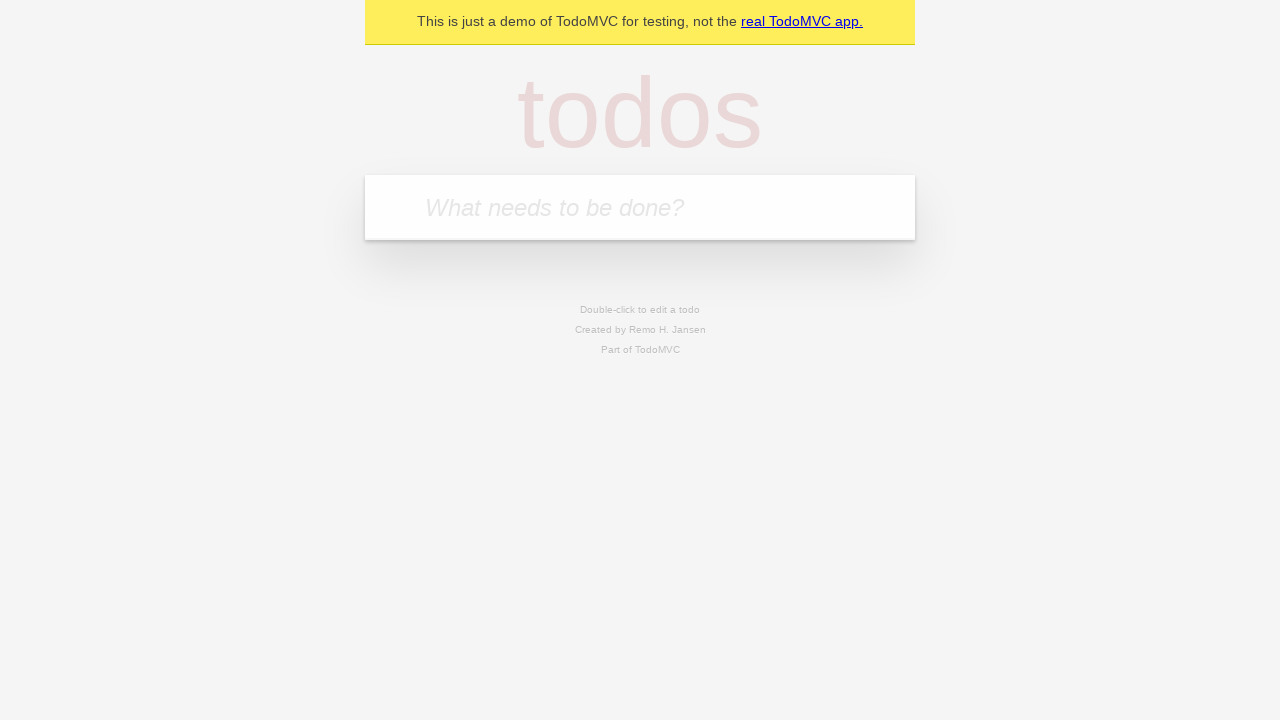

Filled todo input with 'buy some cheese' on internal:attr=[placeholder="What needs to be done?"i]
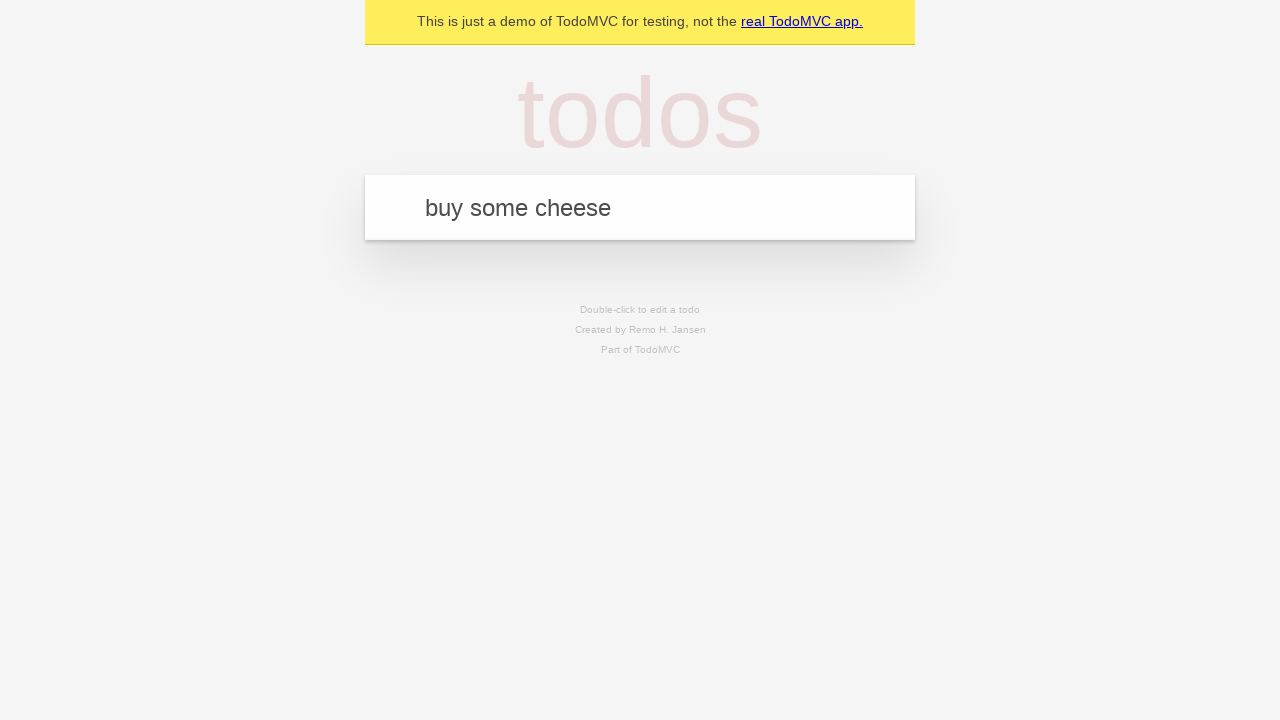

Pressed Enter to add first todo on internal:attr=[placeholder="What needs to be done?"i]
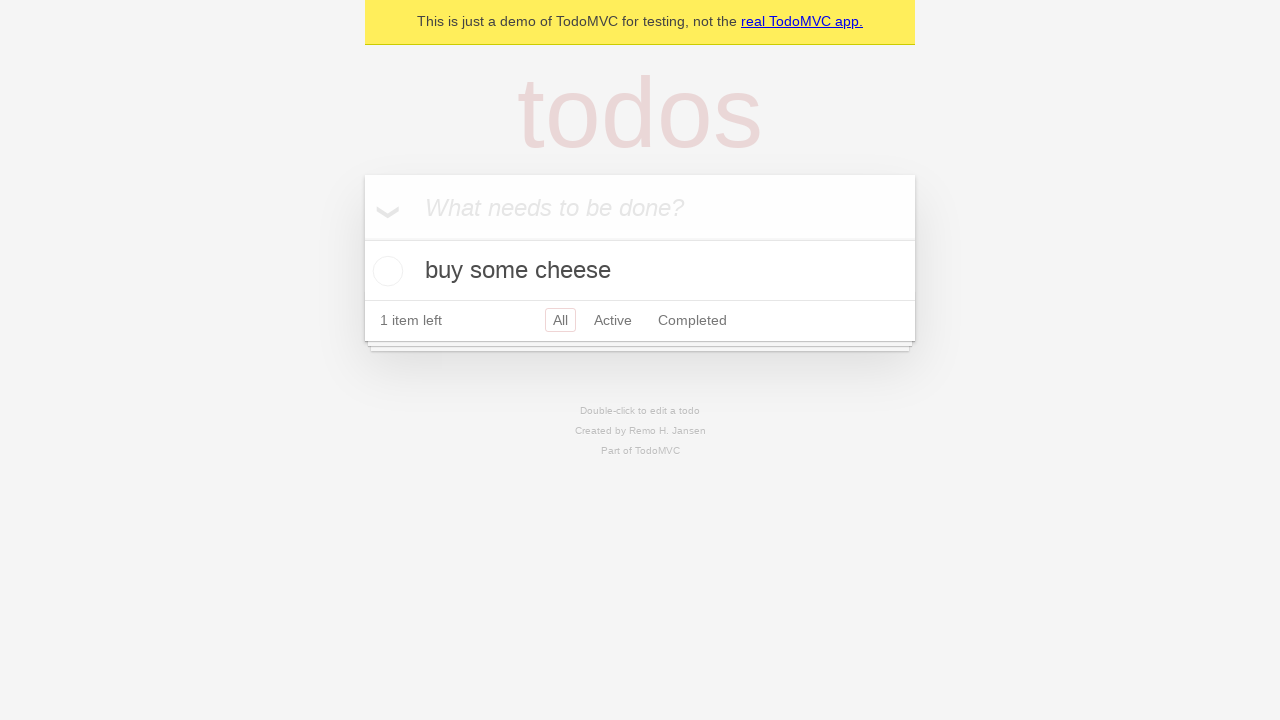

Filled todo input with 'feed the cat' on internal:attr=[placeholder="What needs to be done?"i]
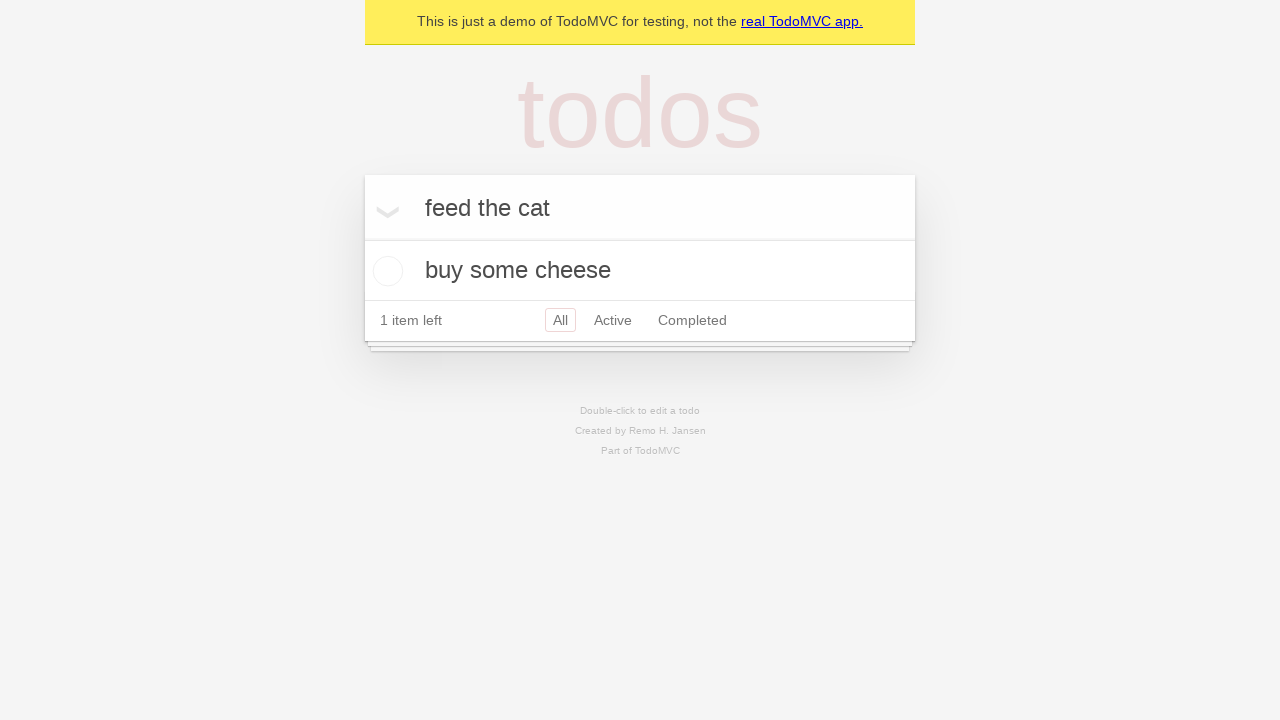

Pressed Enter to add second todo on internal:attr=[placeholder="What needs to be done?"i]
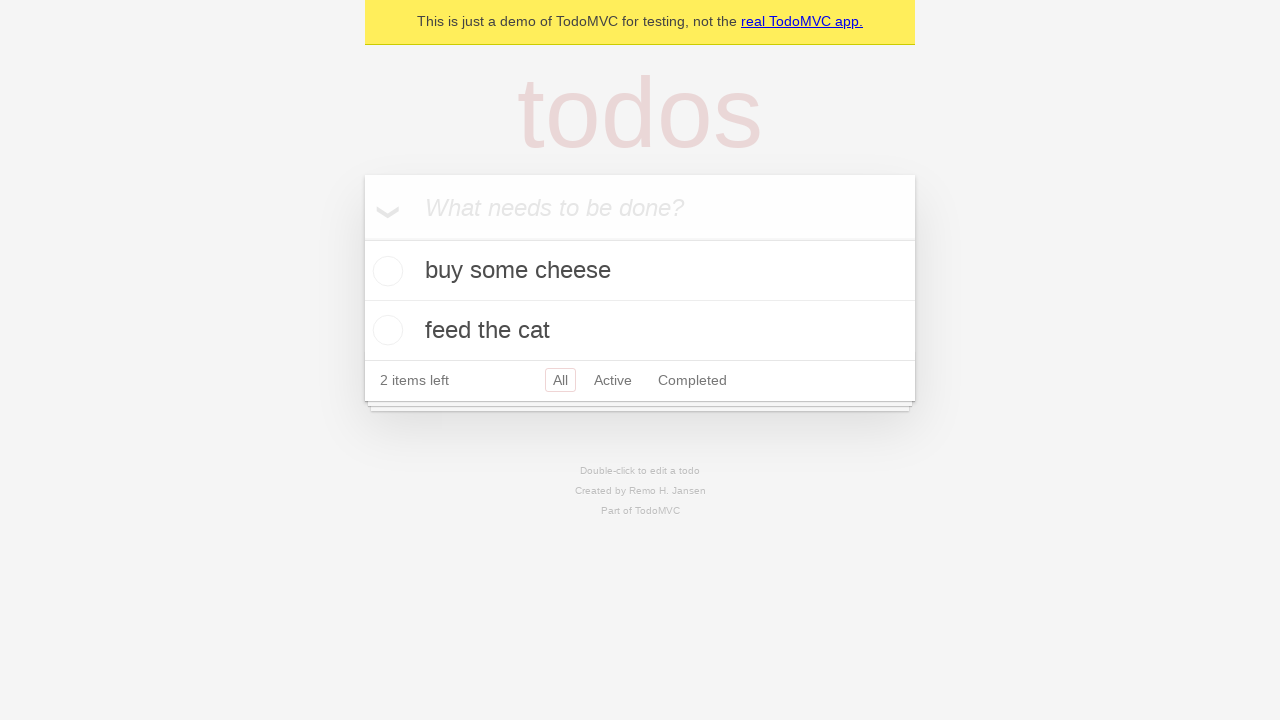

Filled todo input with 'book a doctors appointment' on internal:attr=[placeholder="What needs to be done?"i]
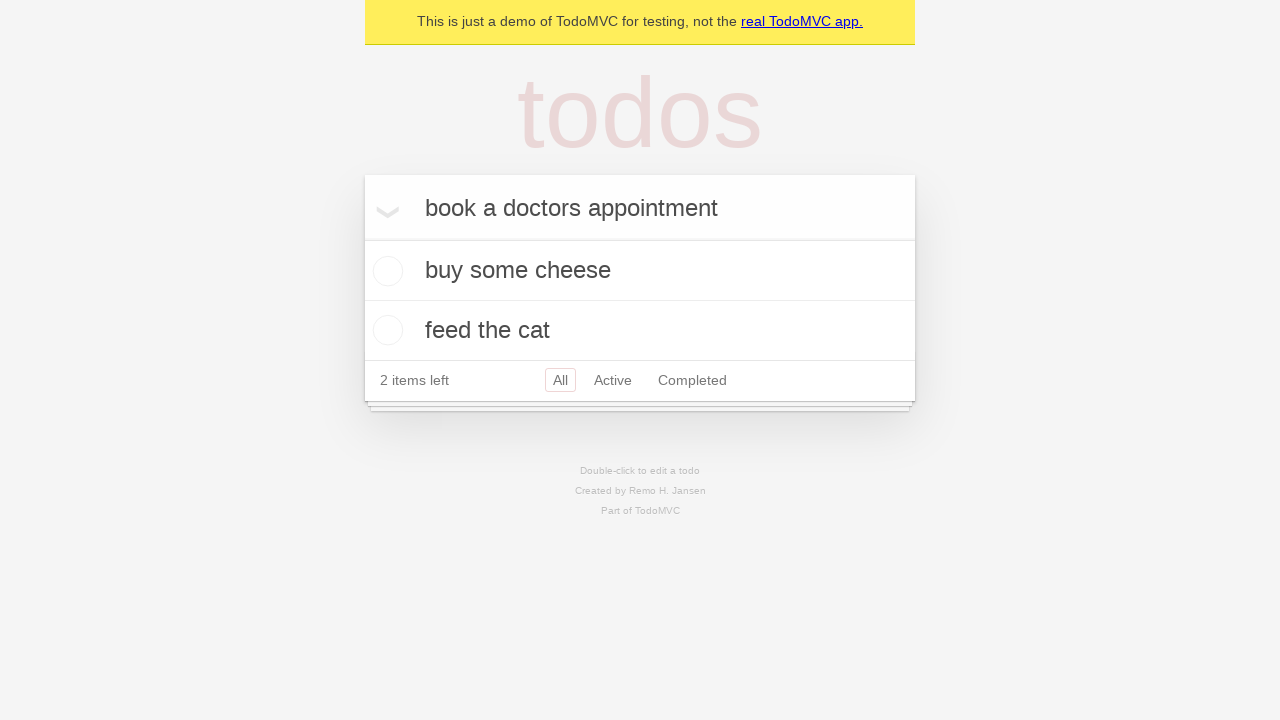

Pressed Enter to add third todo on internal:attr=[placeholder="What needs to be done?"i]
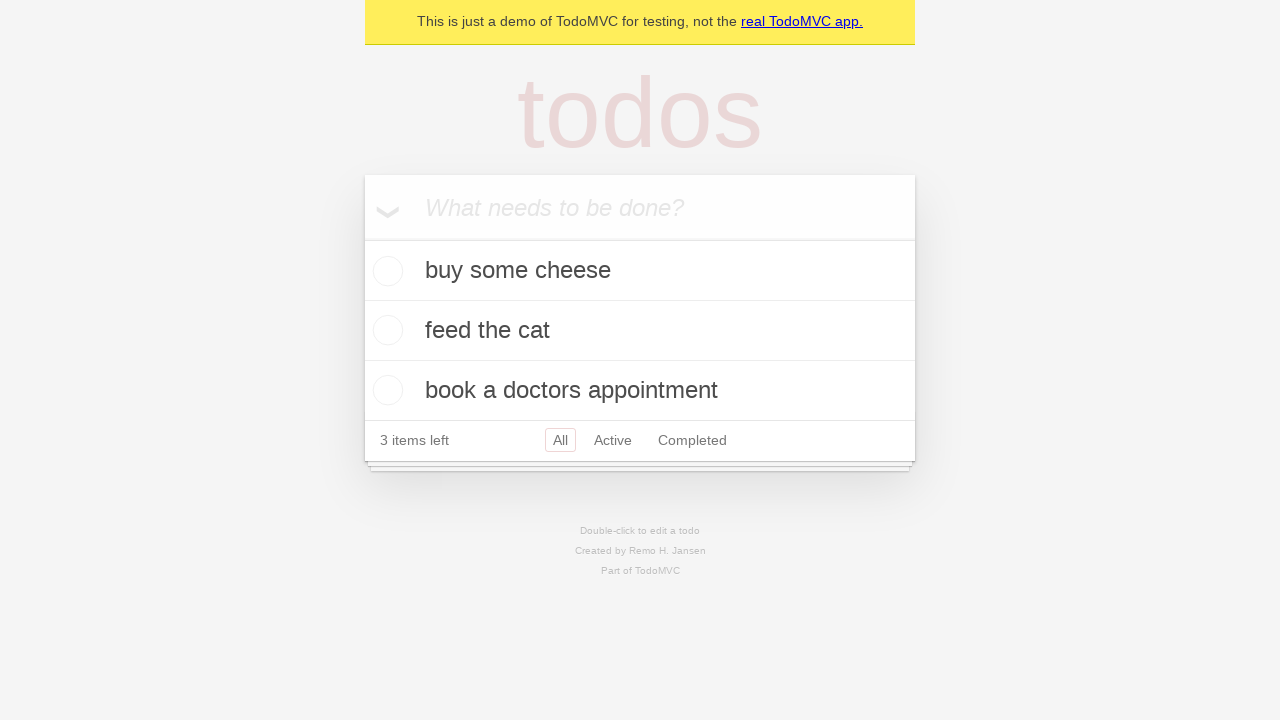

Double-clicked second todo item to enter edit mode at (640, 331) on internal:testid=[data-testid="todo-item"s] >> nth=1
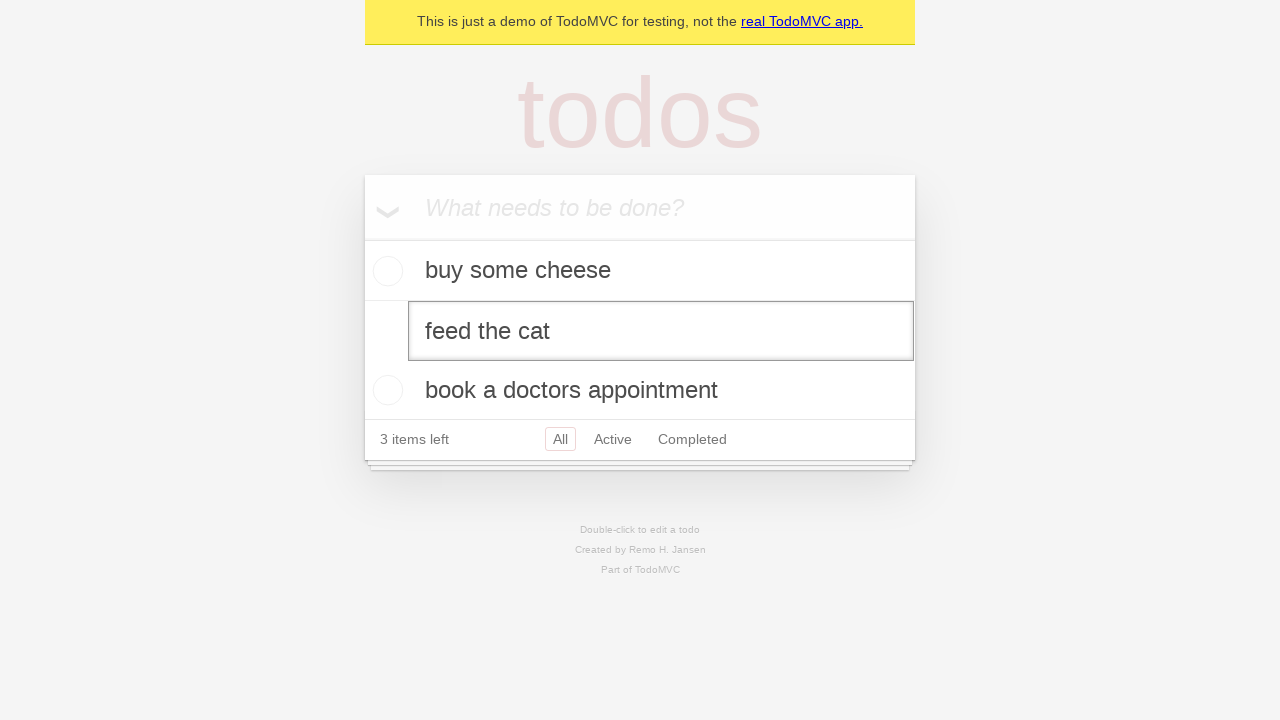

Filled edit field with text containing leading and trailing spaces on internal:testid=[data-testid="todo-item"s] >> nth=1 >> internal:role=textbox[nam
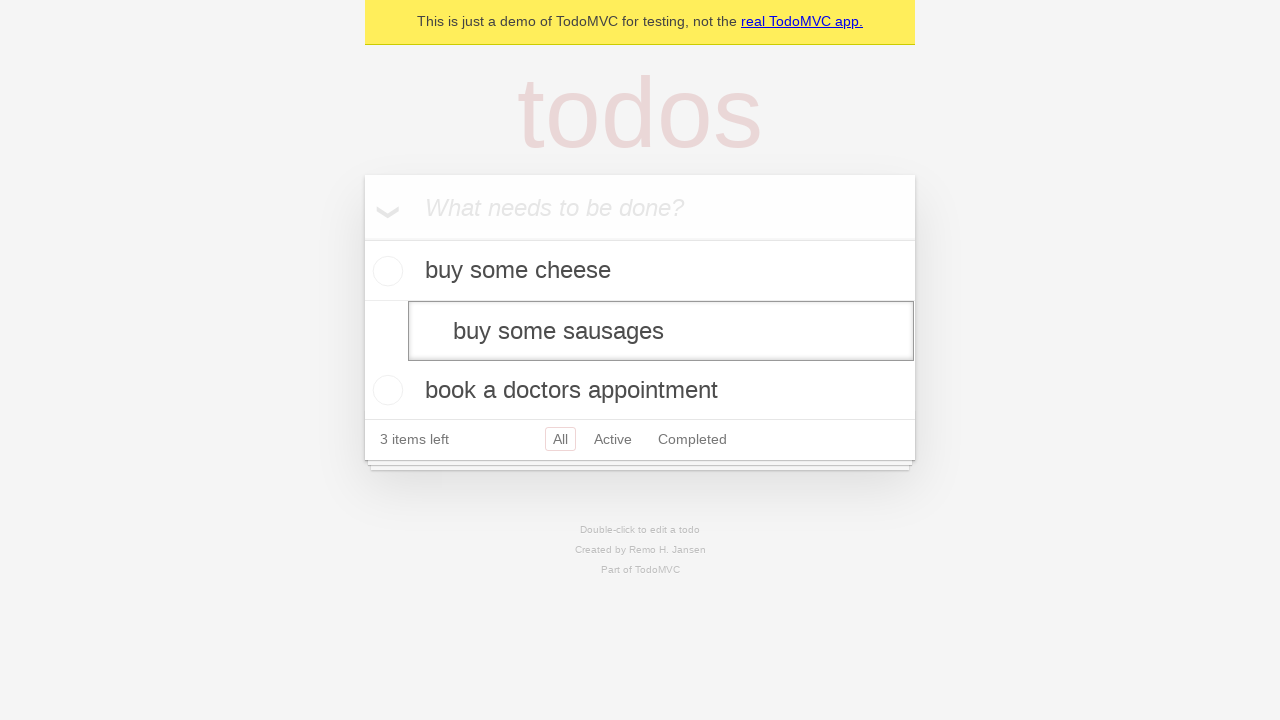

Pressed Enter to save edited todo on internal:testid=[data-testid="todo-item"s] >> nth=1 >> internal:role=textbox[nam
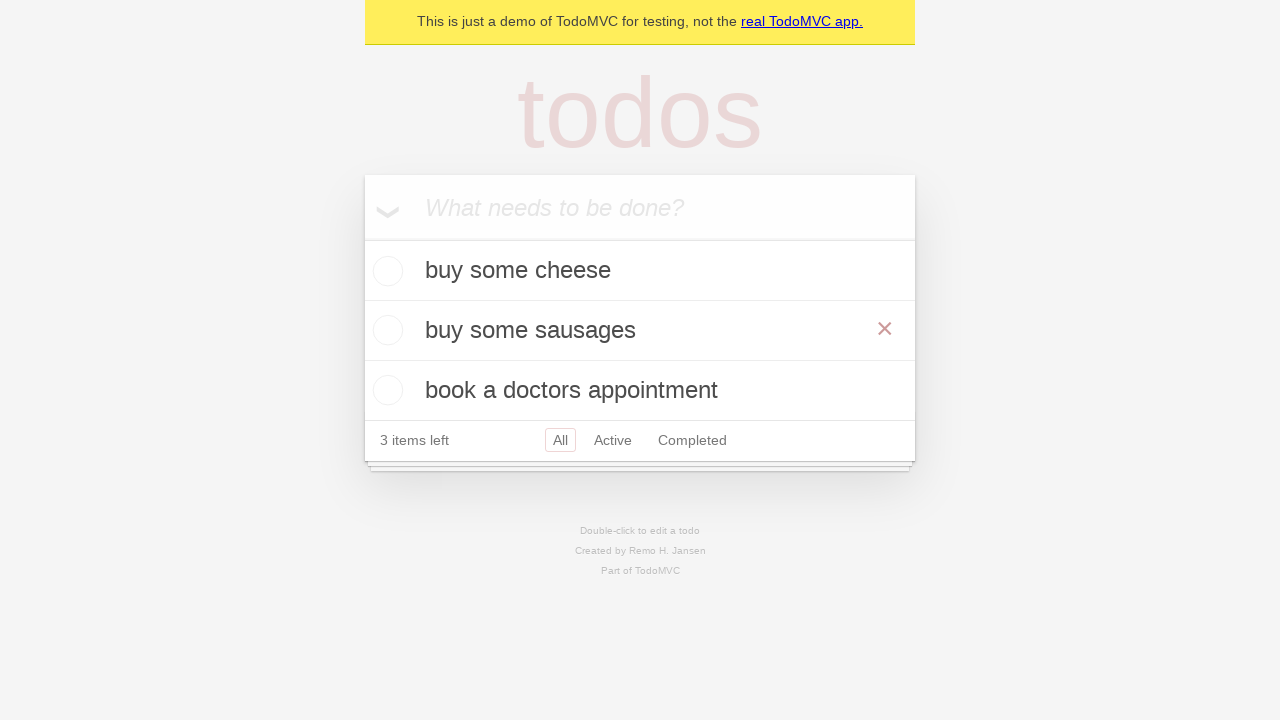

Verified that entered text was trimmed and displays without extra spaces
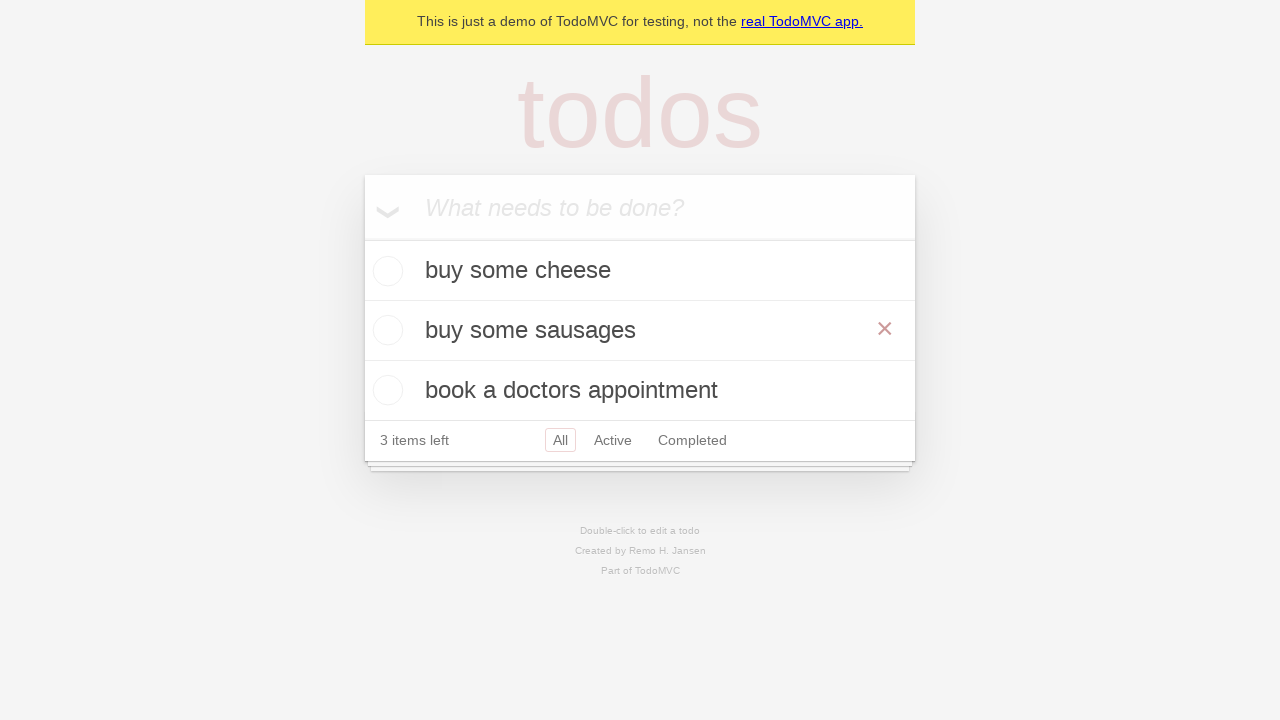

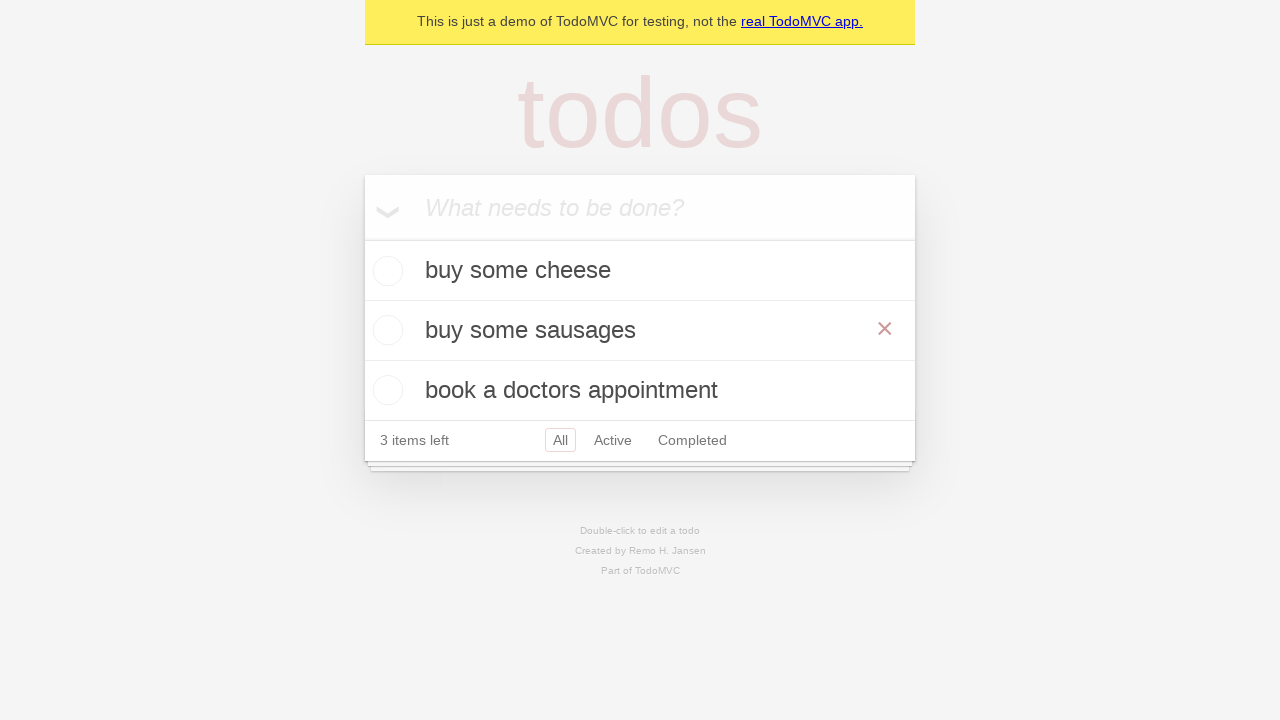